Tests navigation to Top Deals page in a new window, sorts items by clicking table header, and navigates through pagination until finding a specific item (Tomato).

Starting URL: https://rahulshettyacademy.com/seleniumPractise/#/

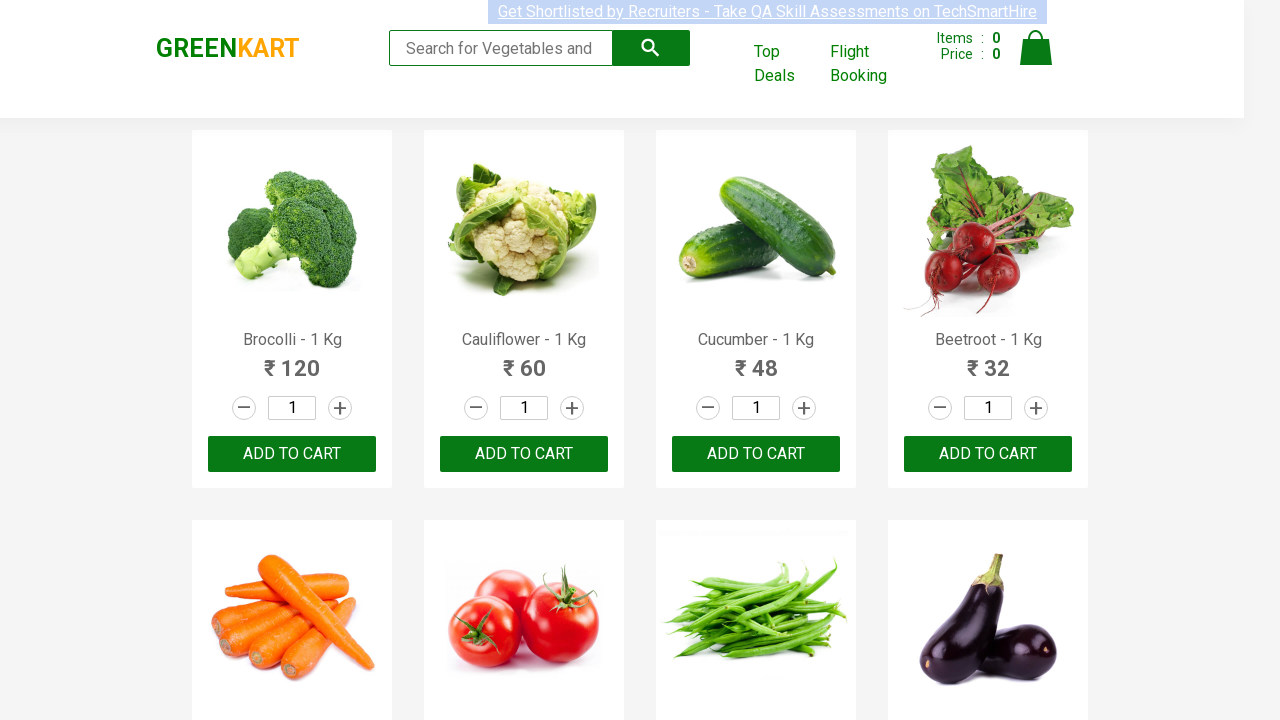

Clicked 'Top Deals' link to open new window at (787, 64) on xpath=//a[text()='Top Deals']
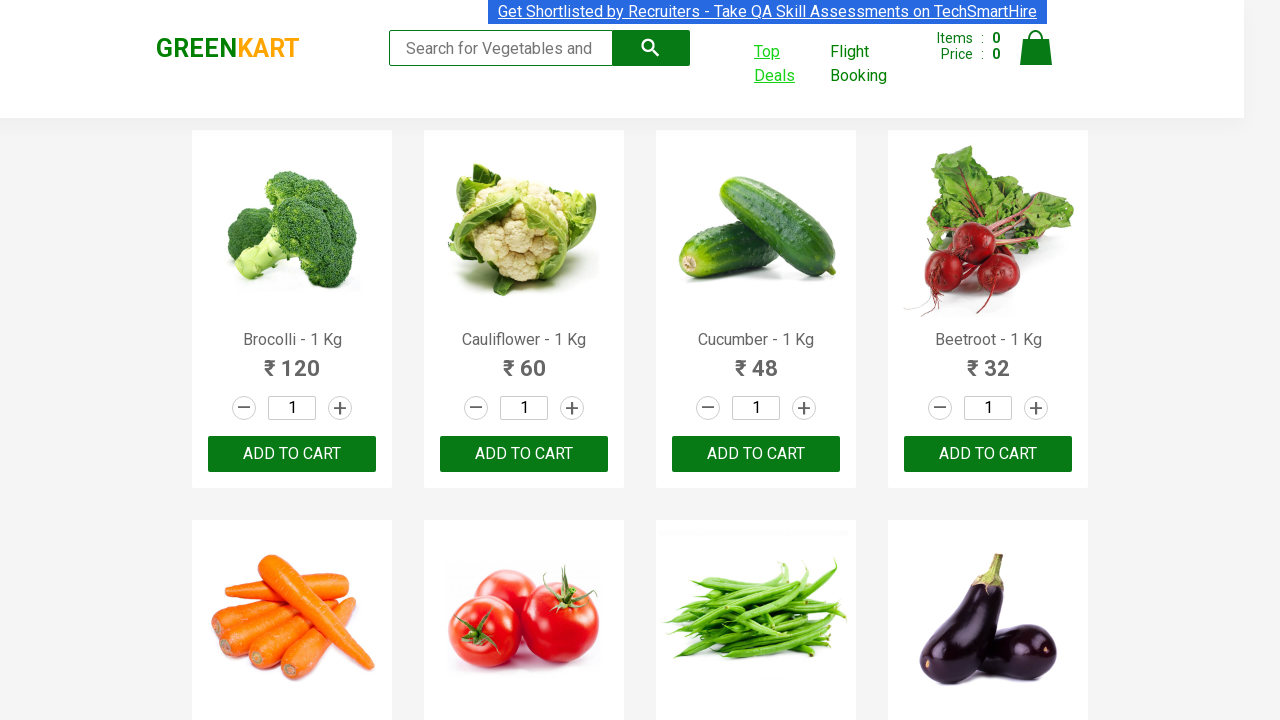

Switched to new Top Deals window and waited for page load
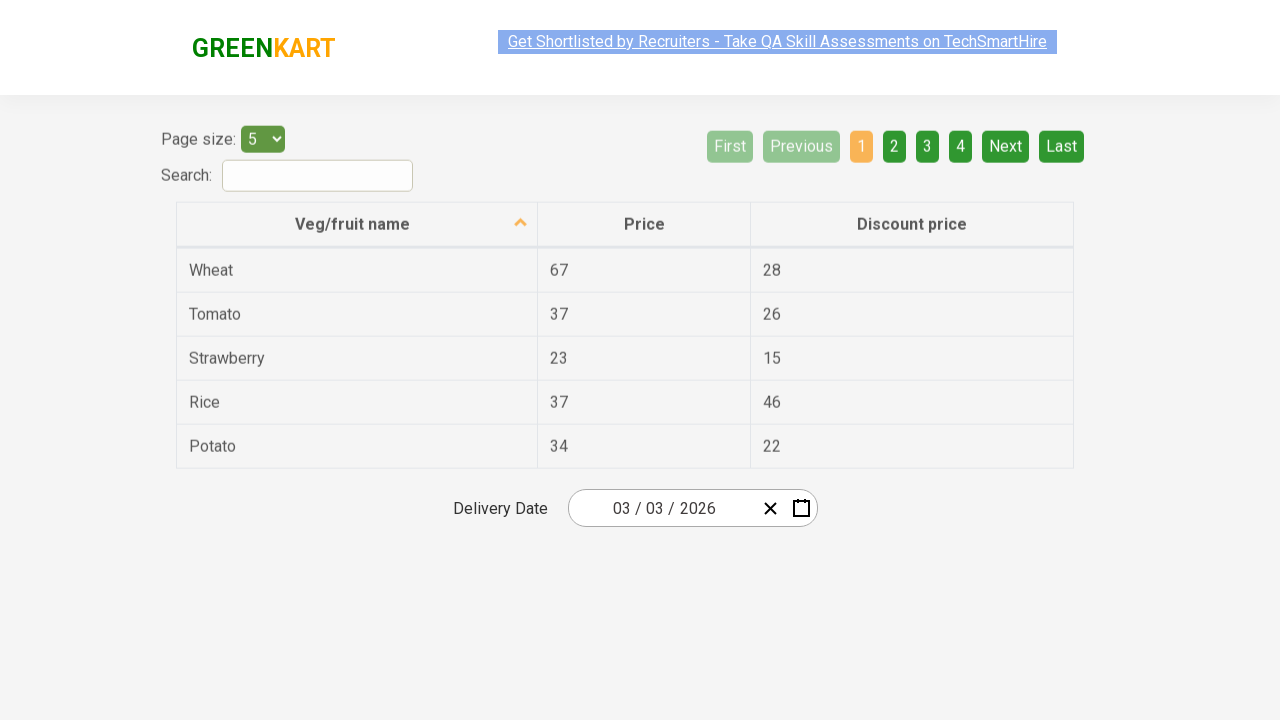

Clicked first column header to sort items at (357, 213) on xpath=//tr/th[1]
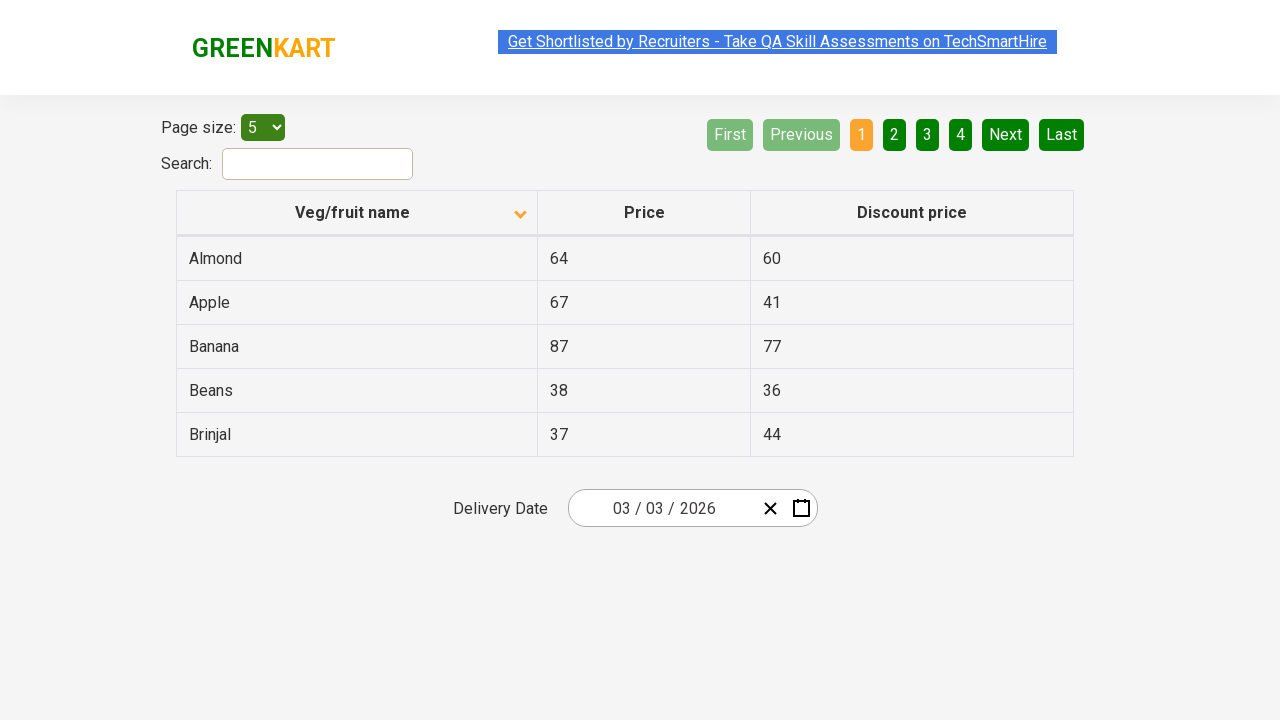

Table items loaded
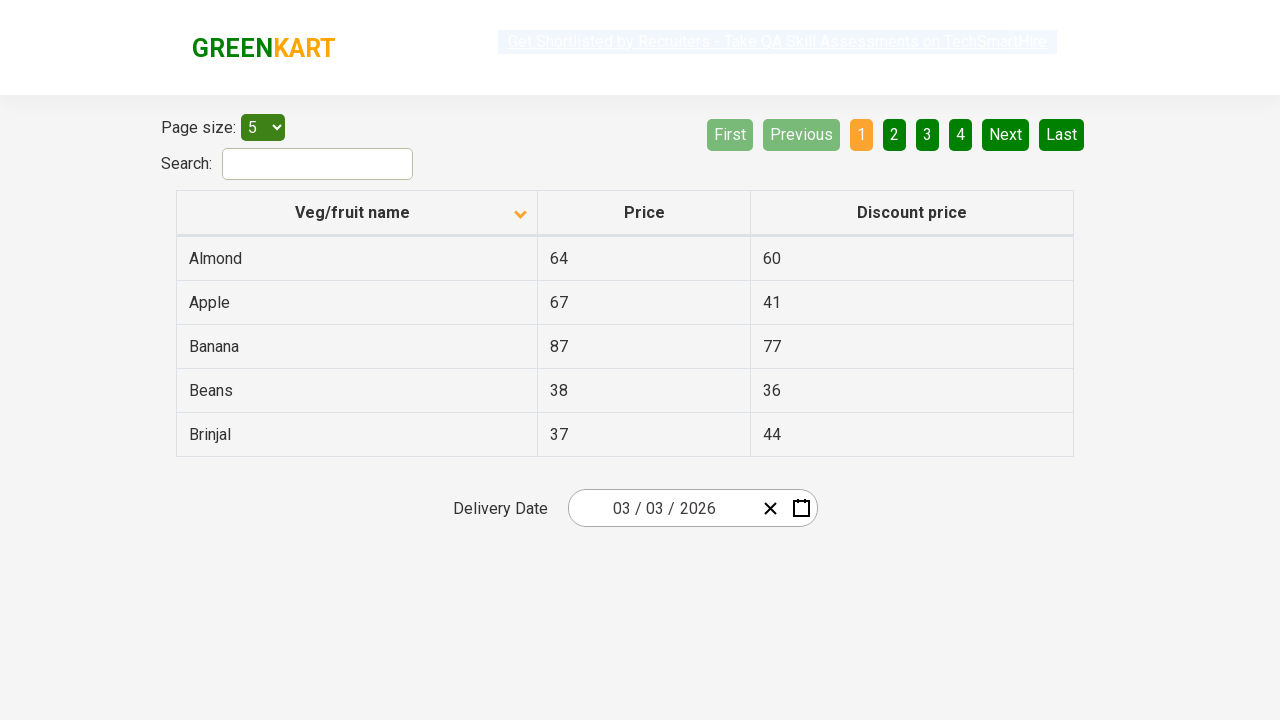

Clicked Next button to navigate to page 2 at (1006, 134) on xpath=//a[@aria-label='Next']
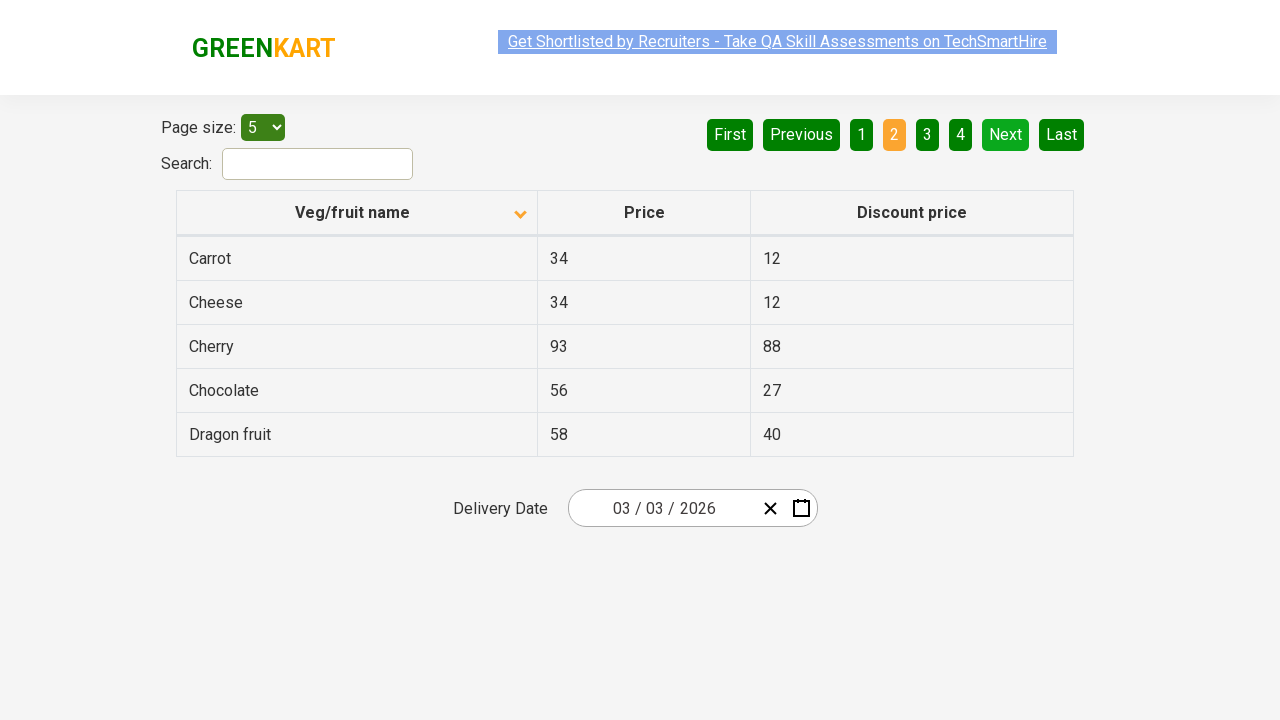

Waited for page update after pagination click
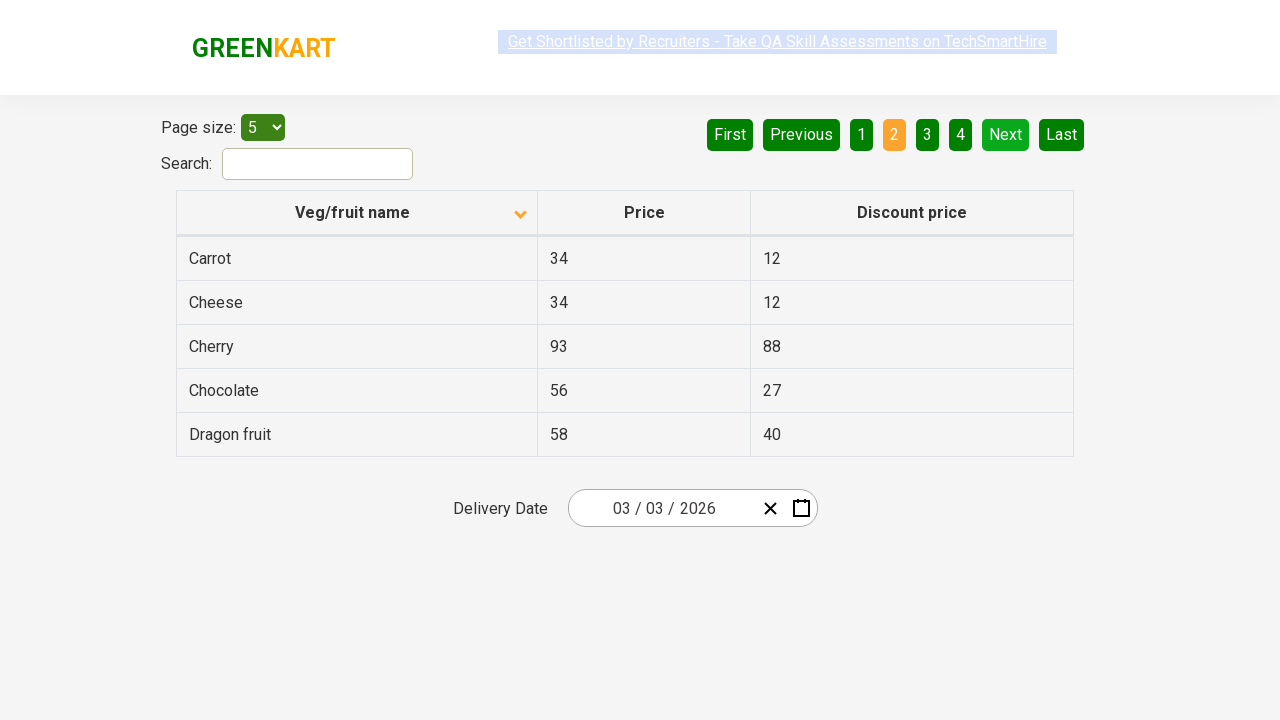

Clicked Next button to navigate to page 3 at (1006, 134) on xpath=//a[@aria-label='Next']
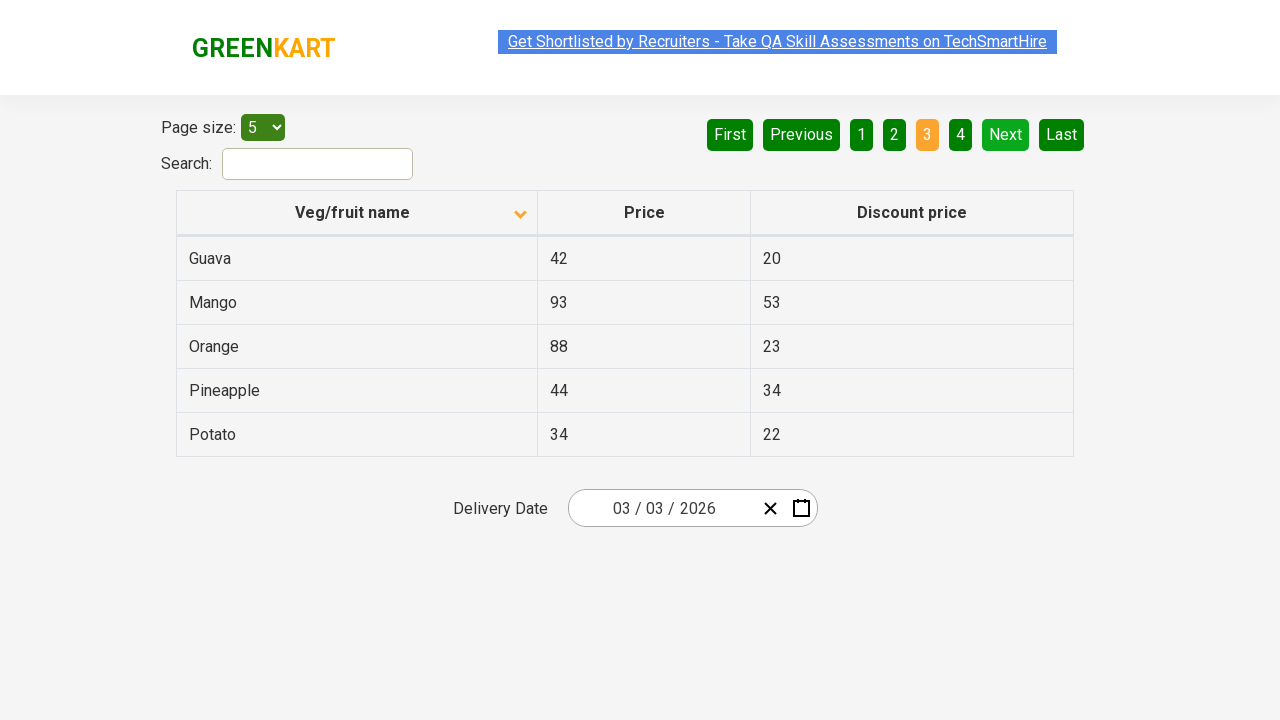

Waited for page update after pagination click
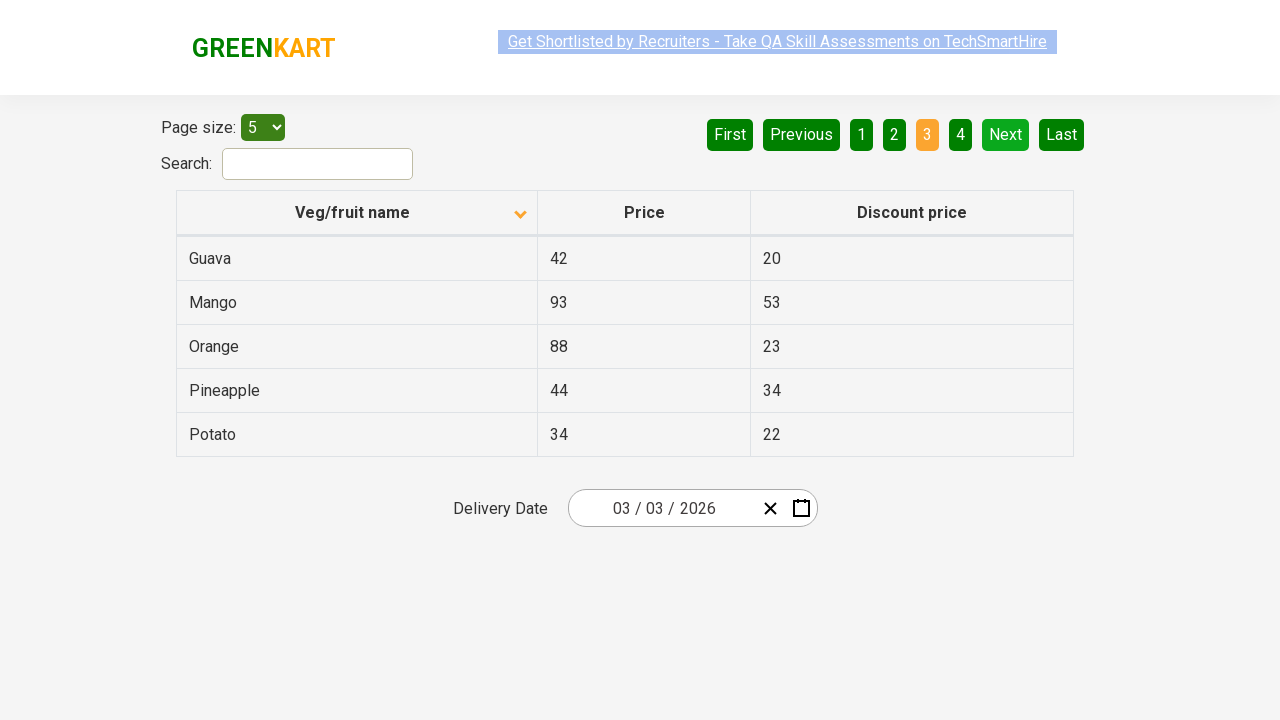

Clicked Next button to navigate to page 4 at (1006, 134) on xpath=//a[@aria-label='Next']
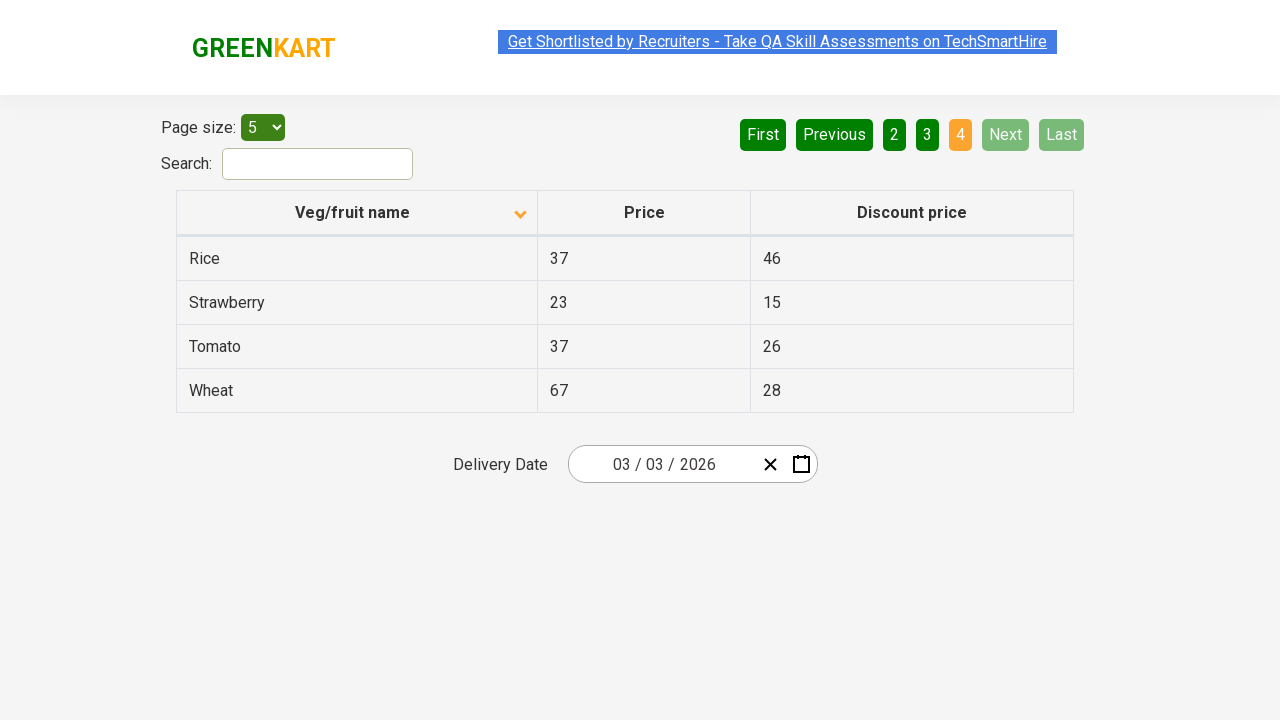

Waited for page update after pagination click
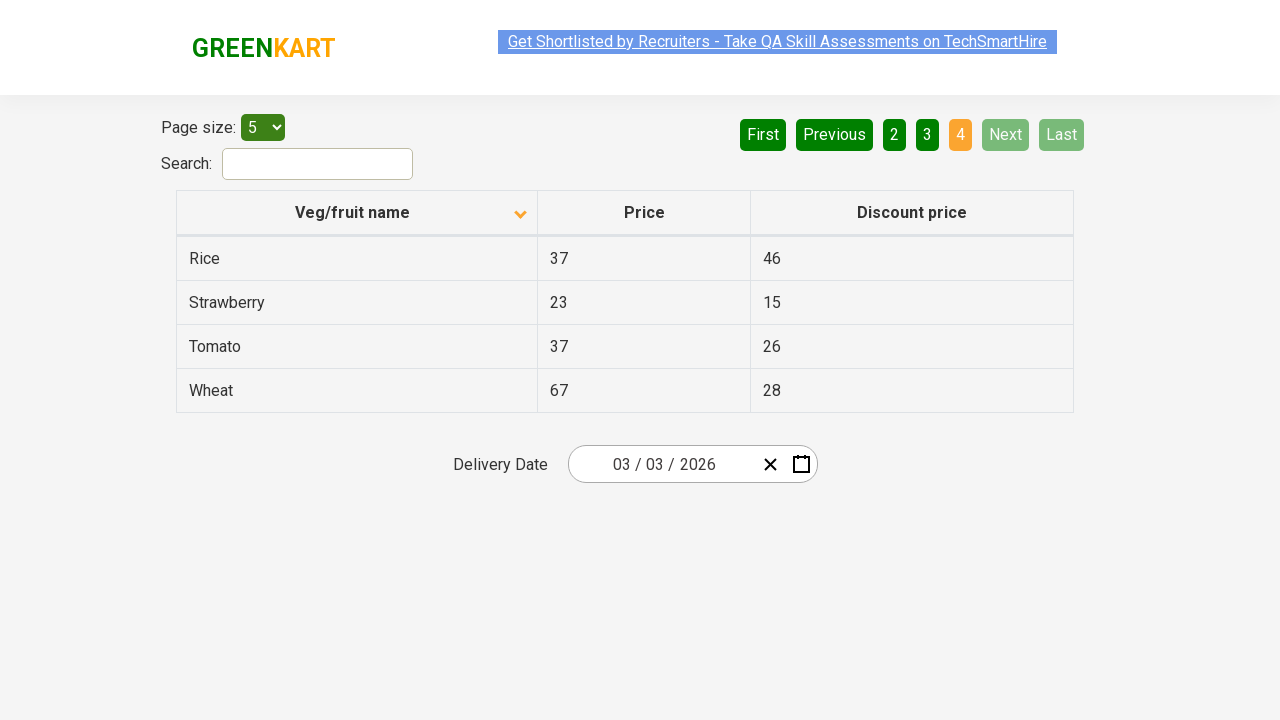

Found 'Tomato' item on current page
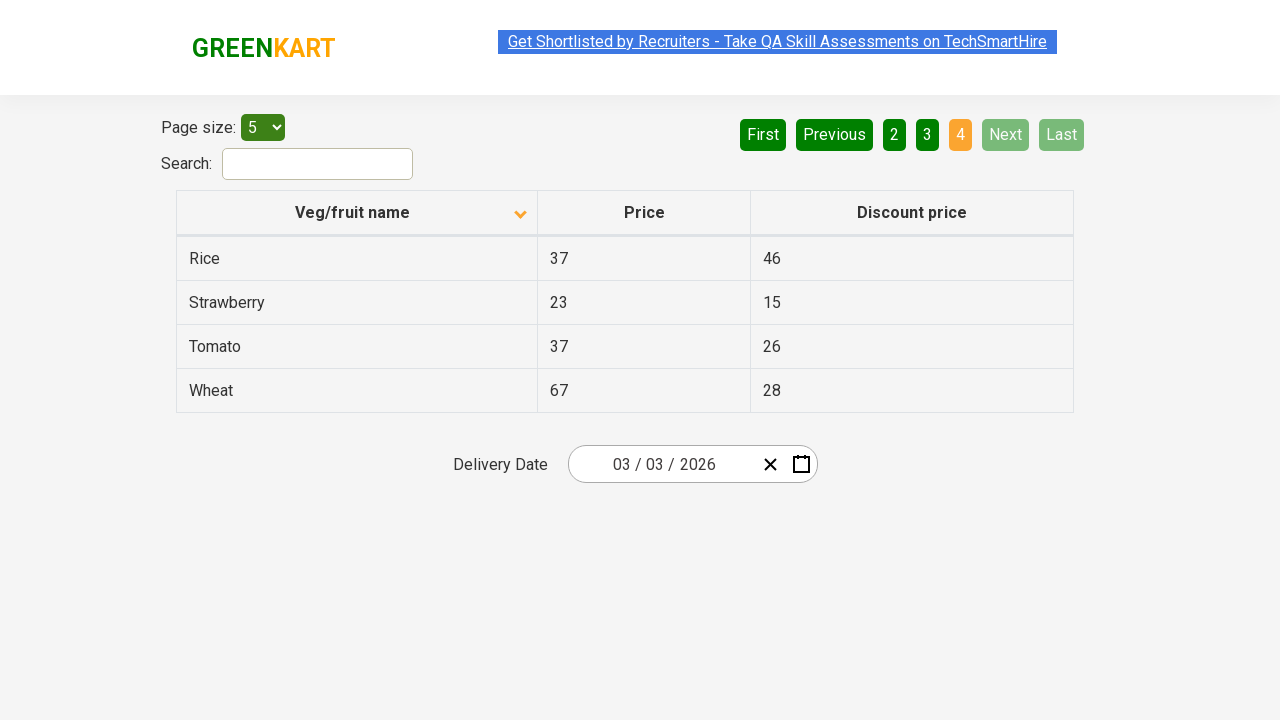

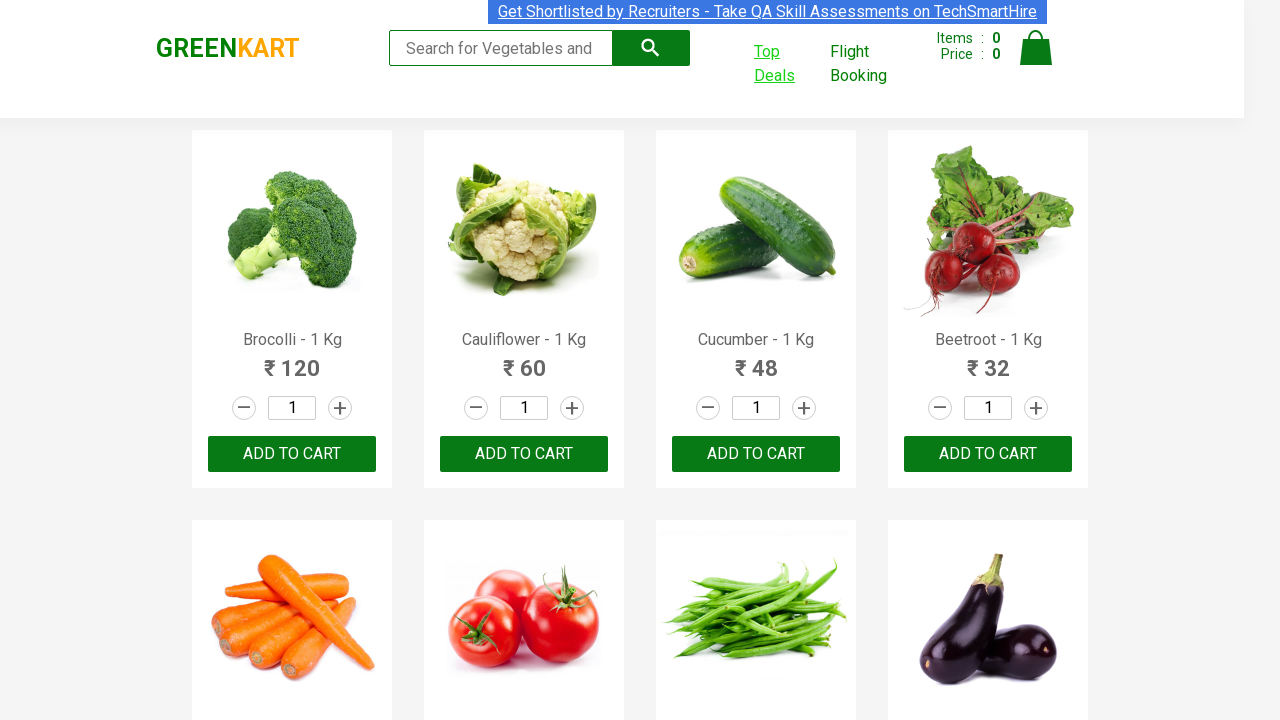